Tests JavaScript alert handling by triggering and interacting with simple alerts, confirmation alerts, and prompt alerts on a demo page

Starting URL: https://demoqa.com/alerts

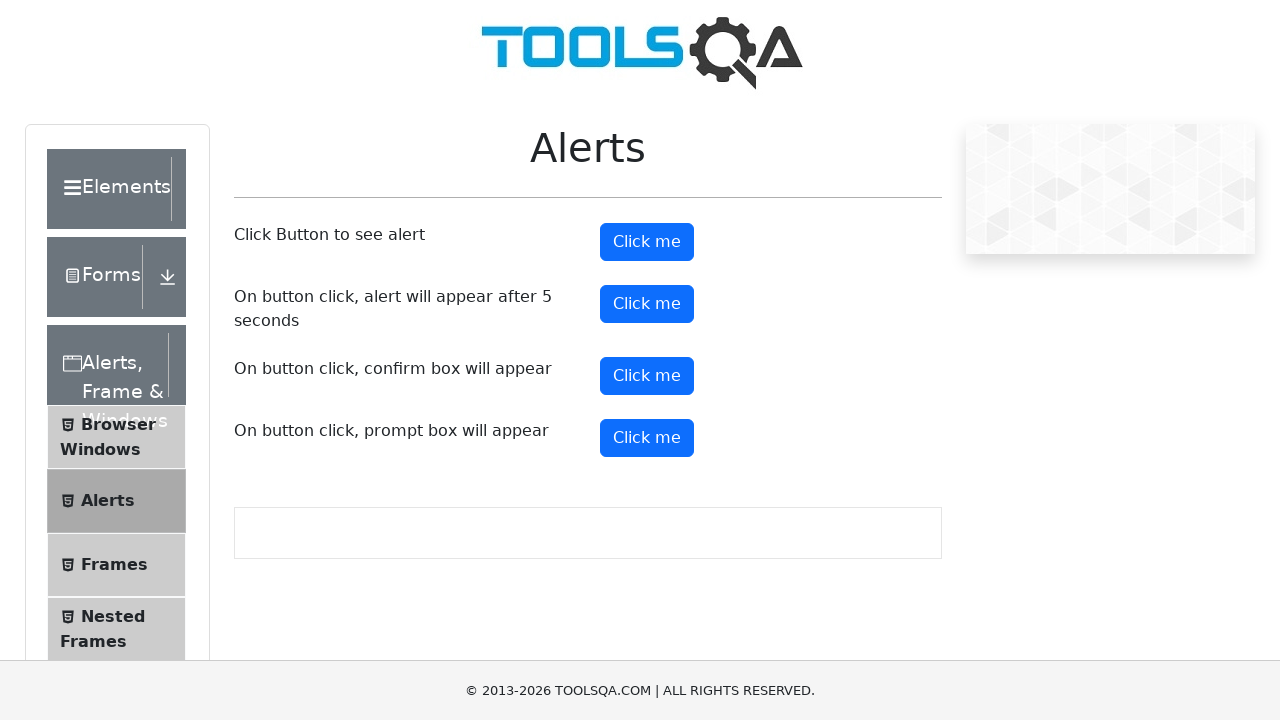

Clicked button to trigger simple alert at (647, 242) on xpath=//button[@id='alertButton']
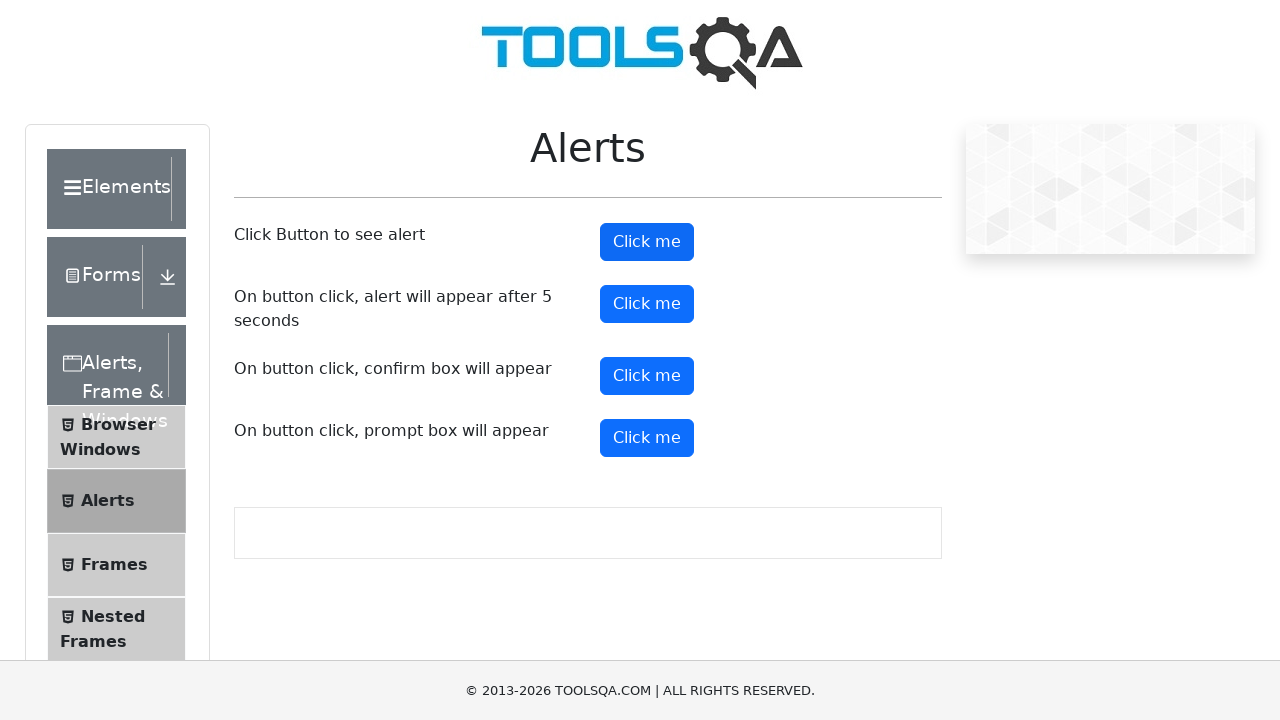

Set up dialog handler to accept simple alert
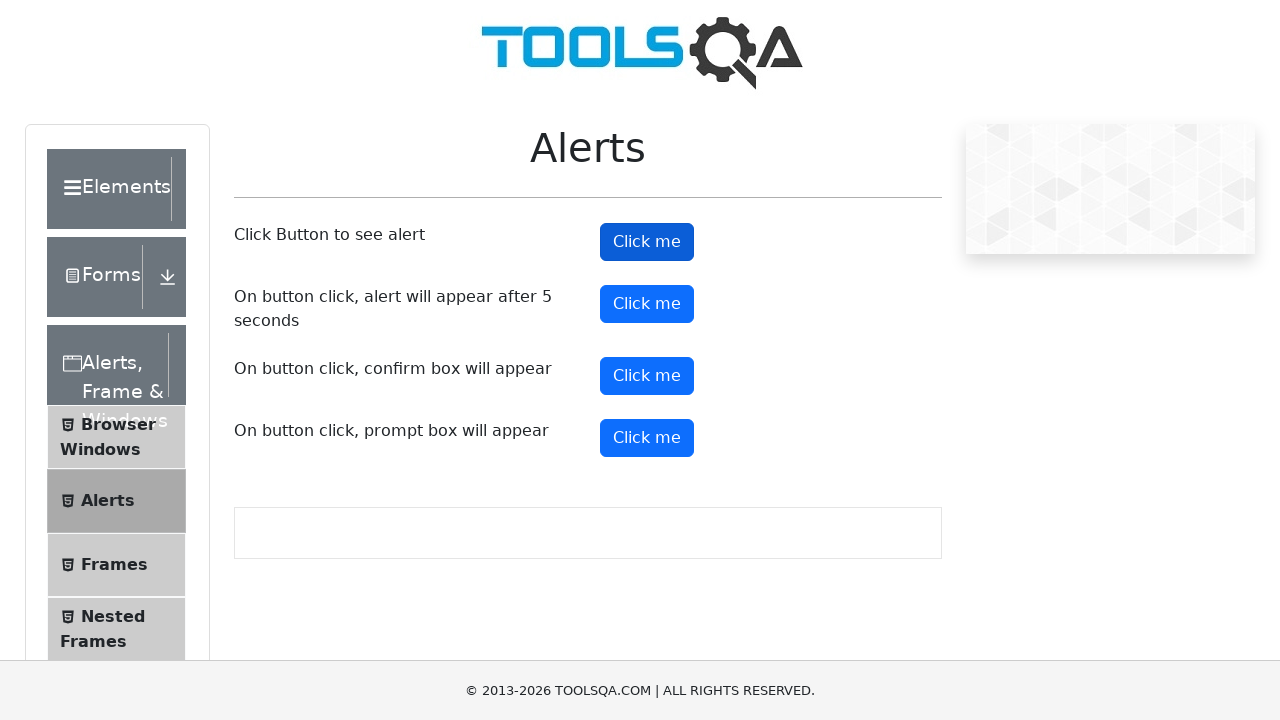

Clicked button to trigger confirmation alert at (647, 376) on #confirmButton
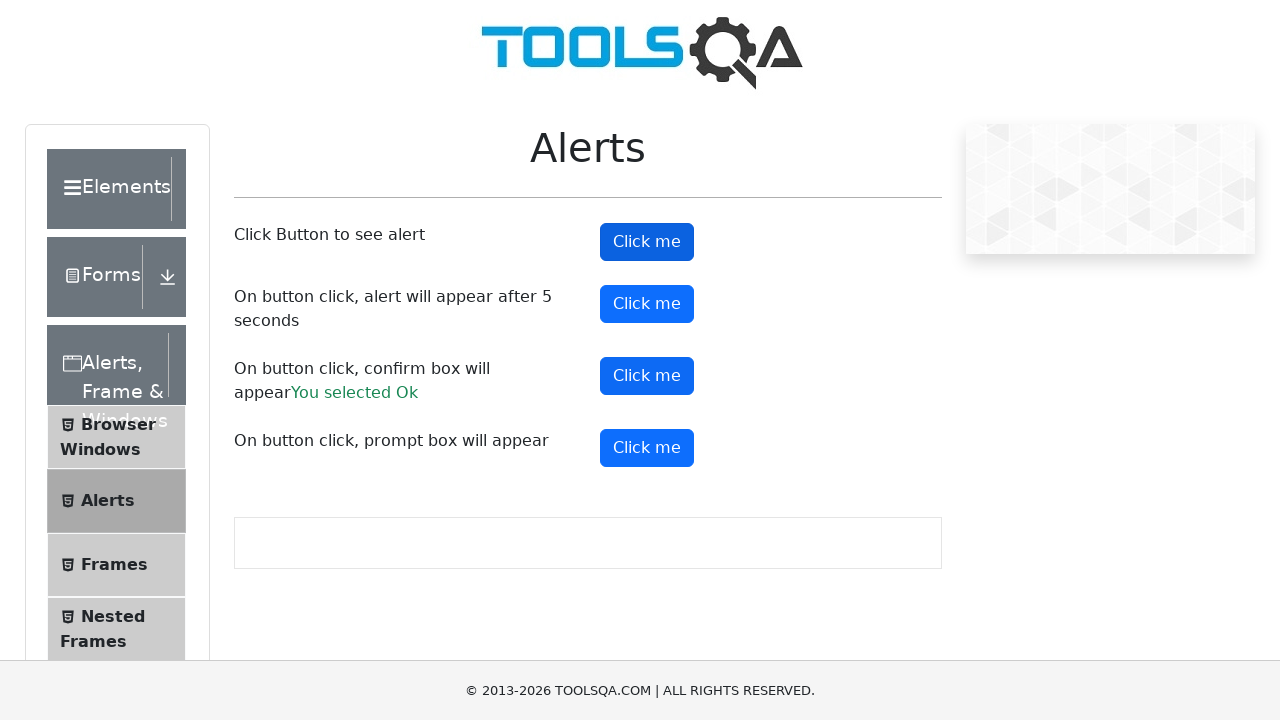

Set up dialog handler to dismiss confirmation alert
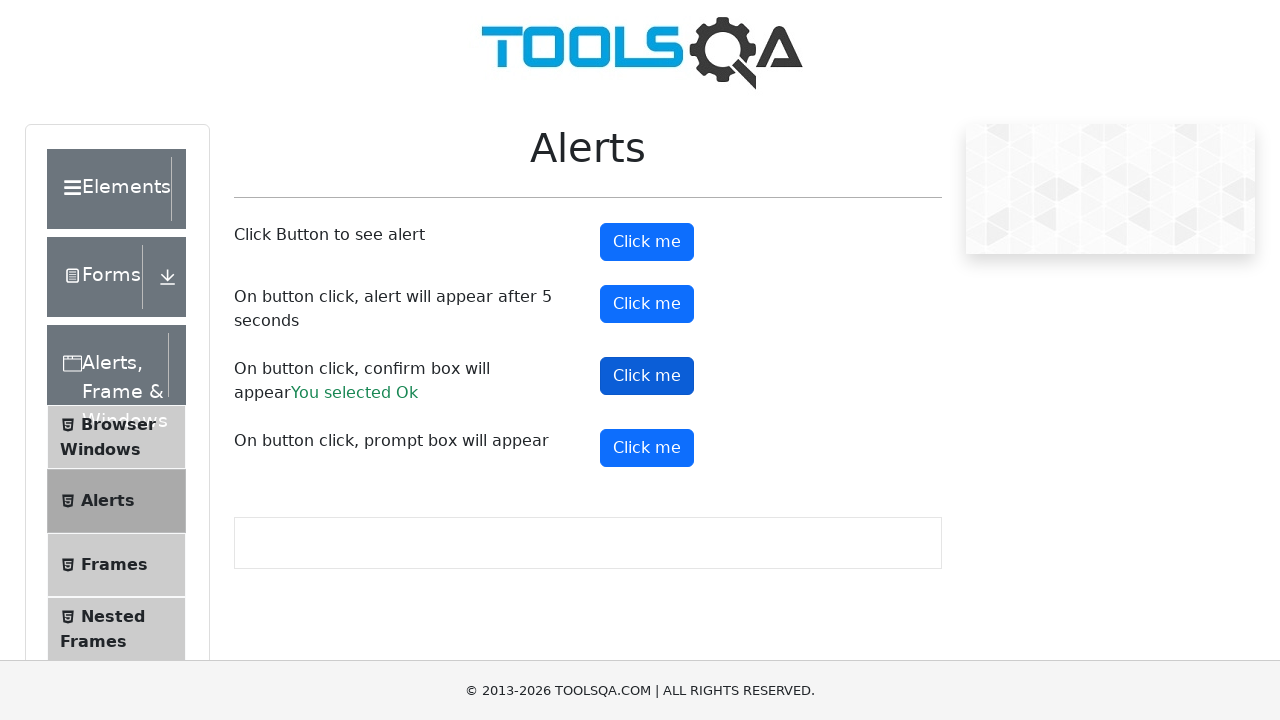

Clicked button to trigger prompt alert at (647, 448) on #promtButton
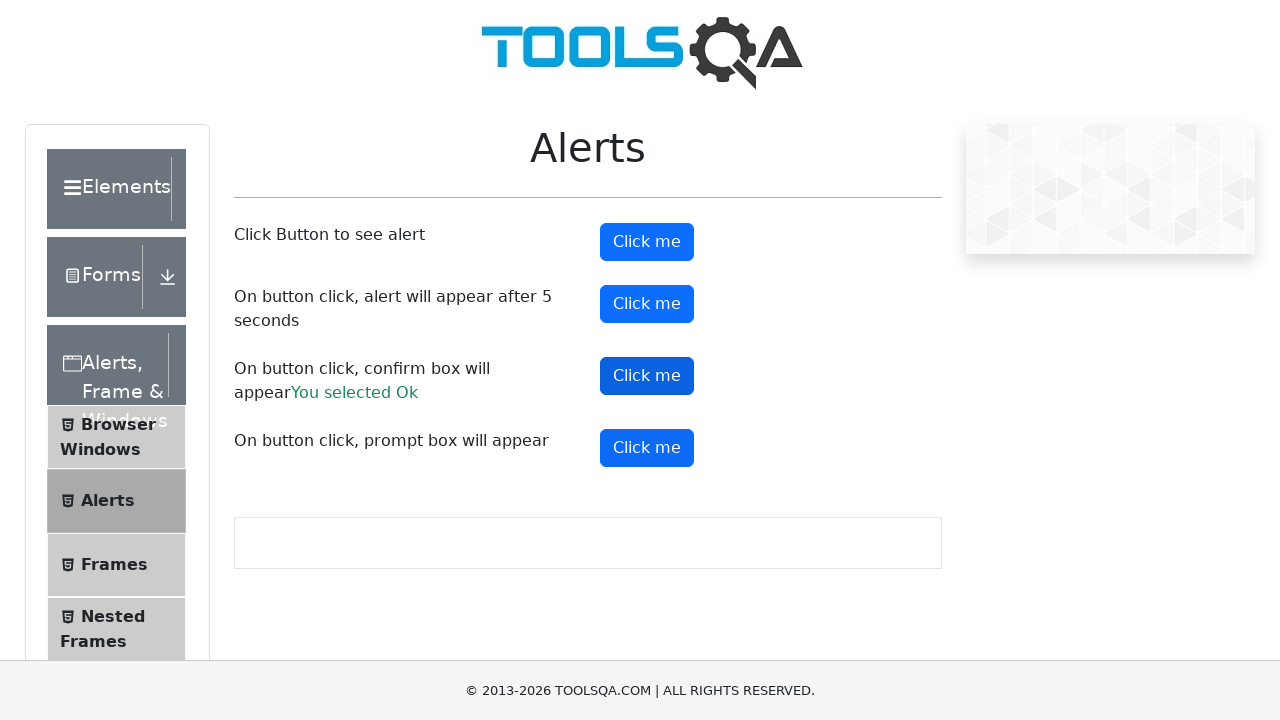

Set up dialog handler to accept prompt alert with text 'ABRCADRAME'
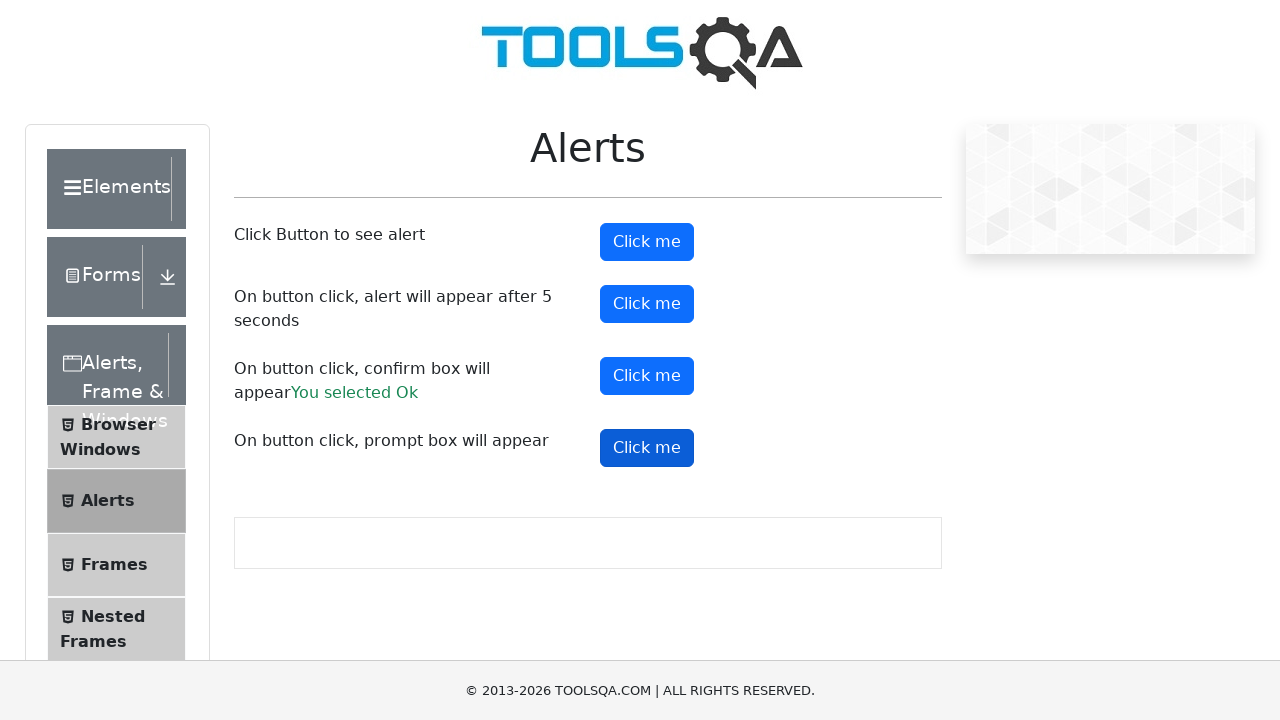

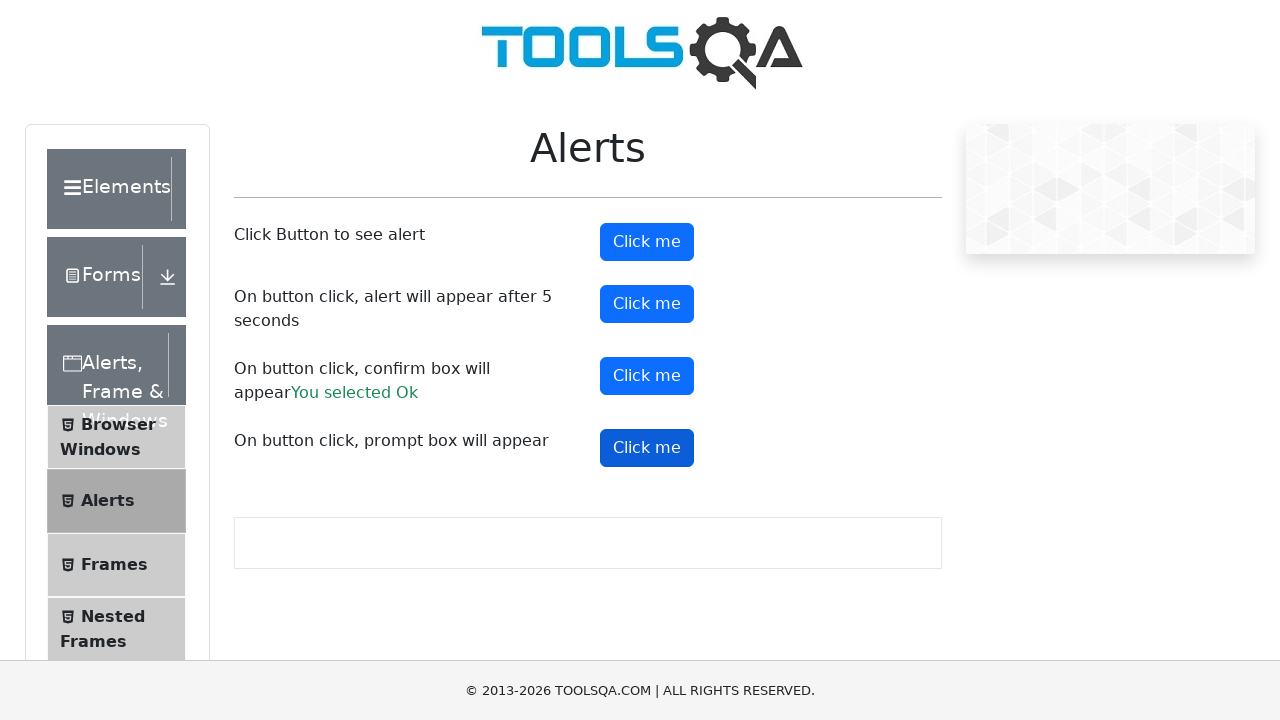